Tests train search functionality on erail.in by unchecking the date filter, entering source station (Chennai/MAS) and destination station (Madurai/MDU), and waiting for train results to load.

Starting URL: https://erail.in/

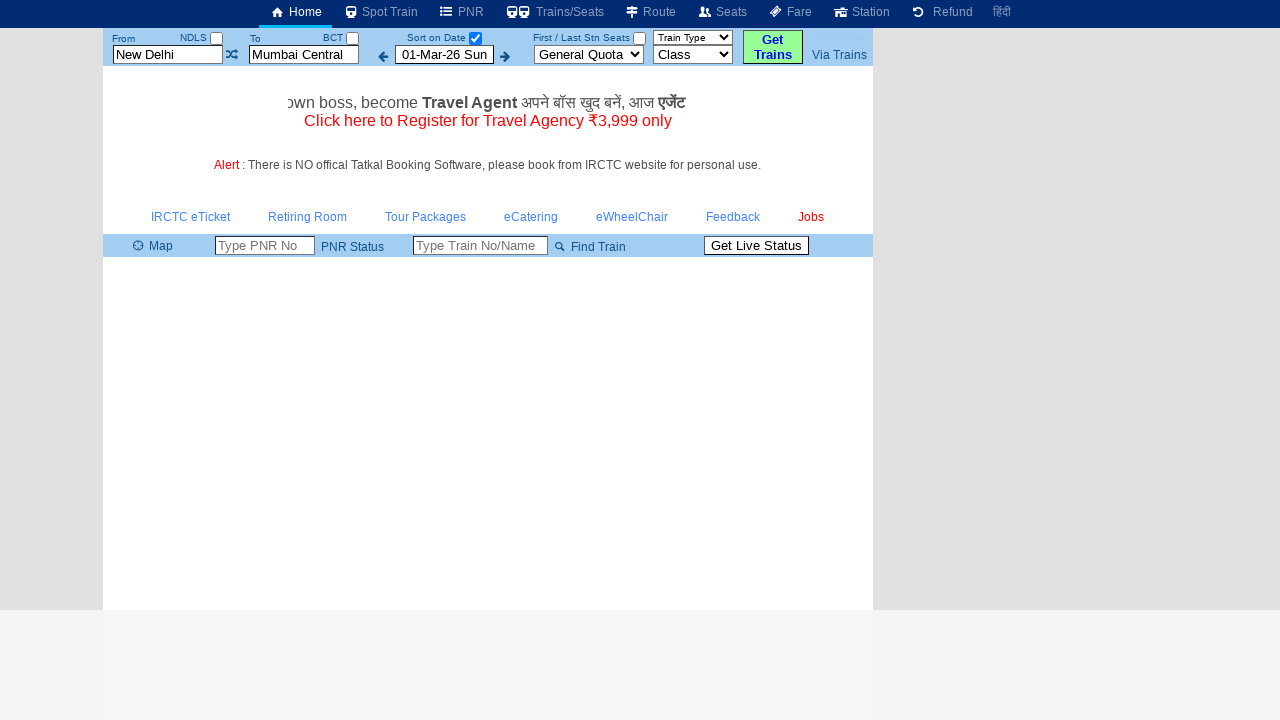

Unchecked the 'sort on date' checkbox at (475, 38) on #chkSelectDateOnly
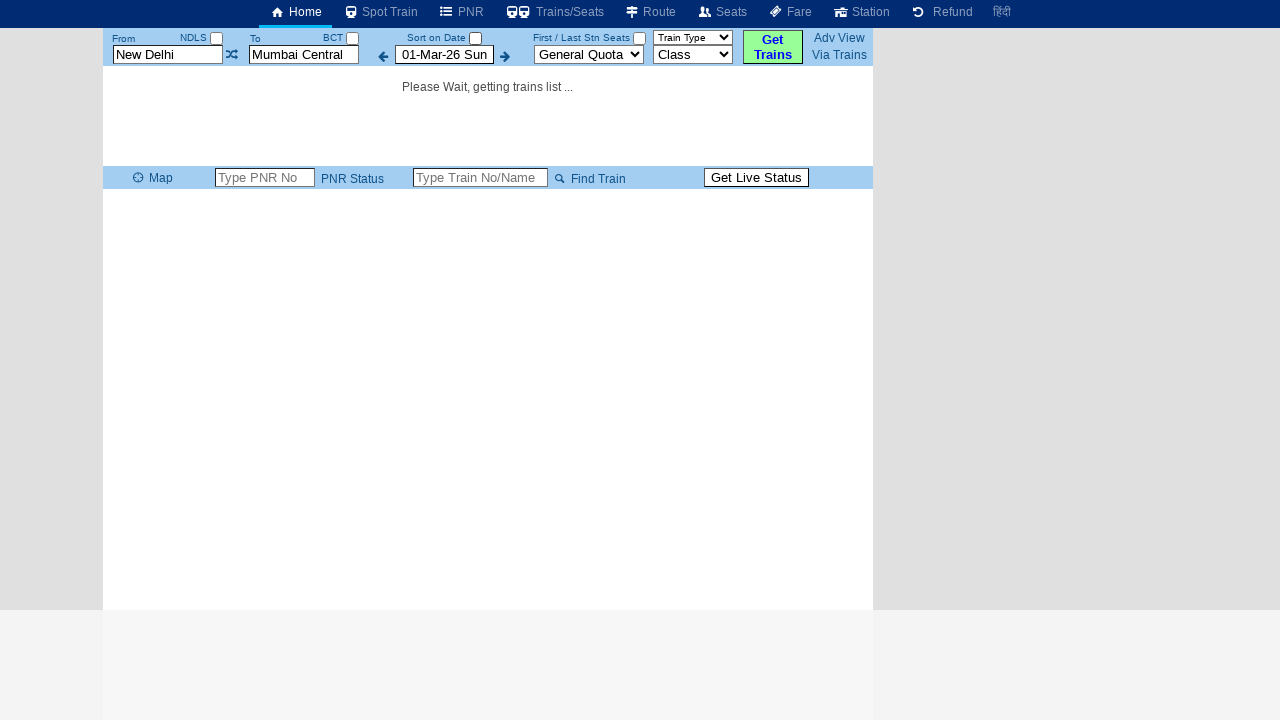

Cleared the source station field on #txtStationFrom
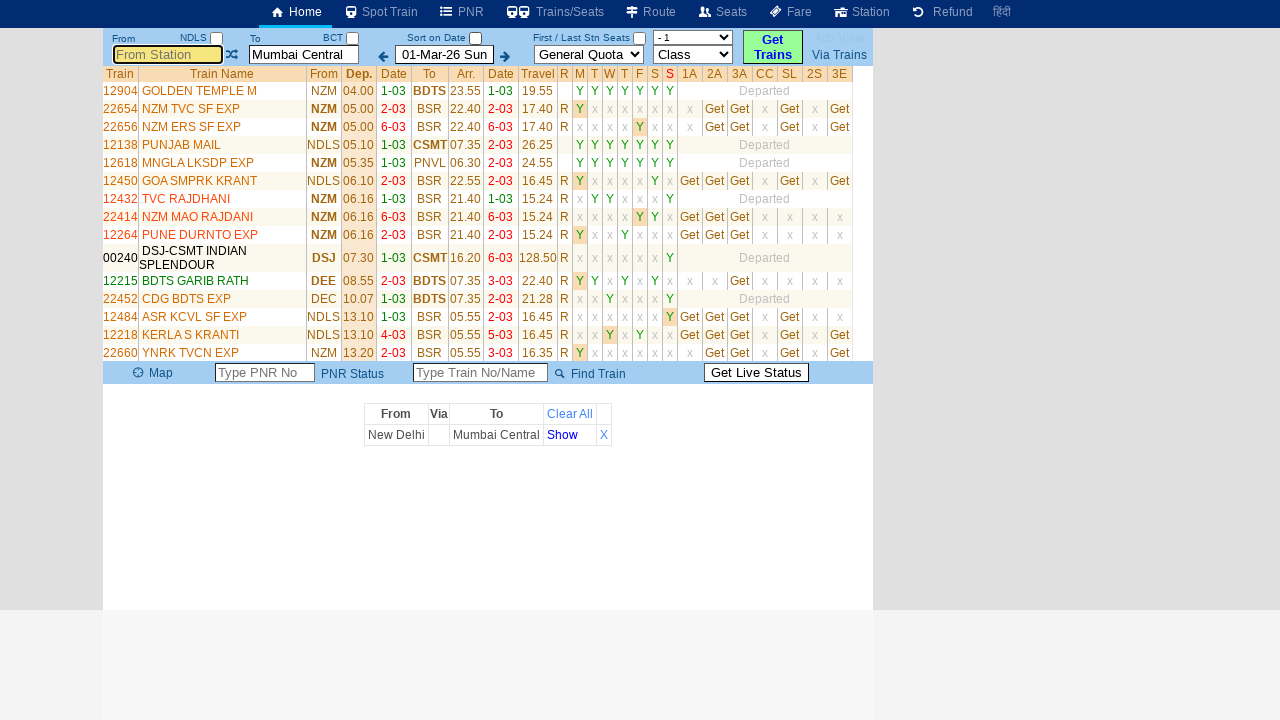

Entered 'Mas' (Chennai/MAS) as source station on #txtStationFrom
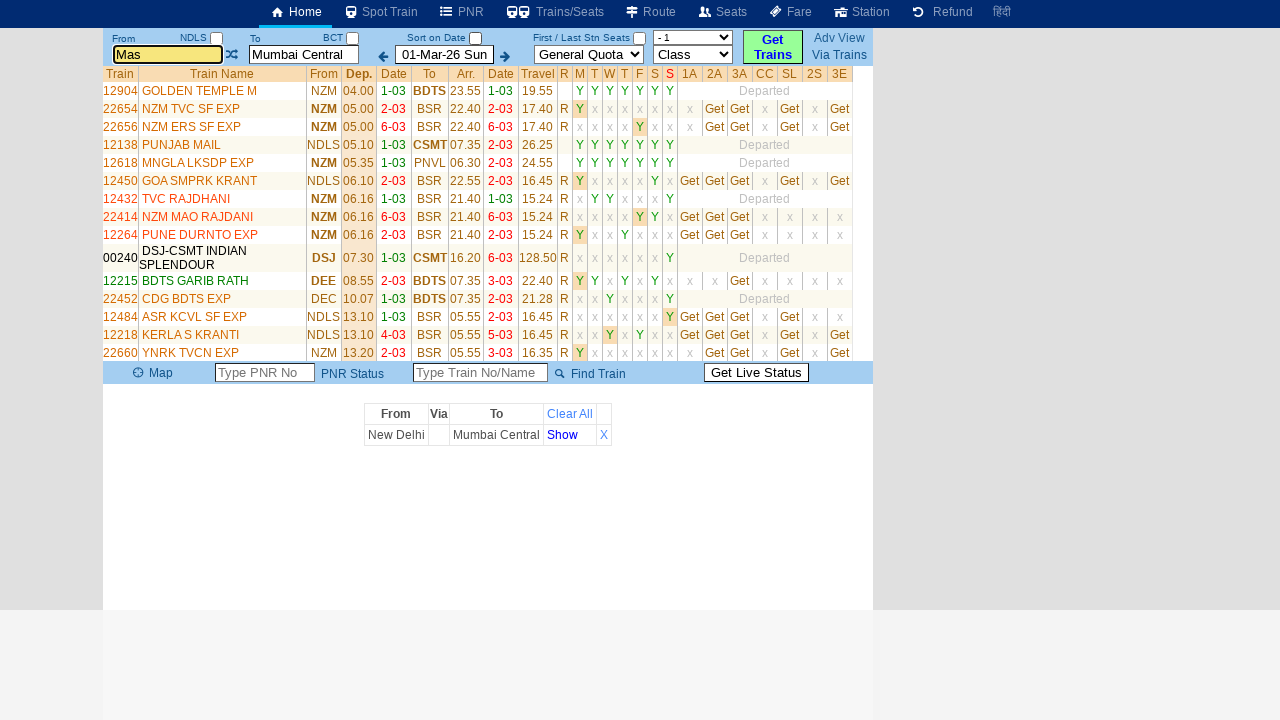

Pressed Enter to confirm source station on #txtStationFrom
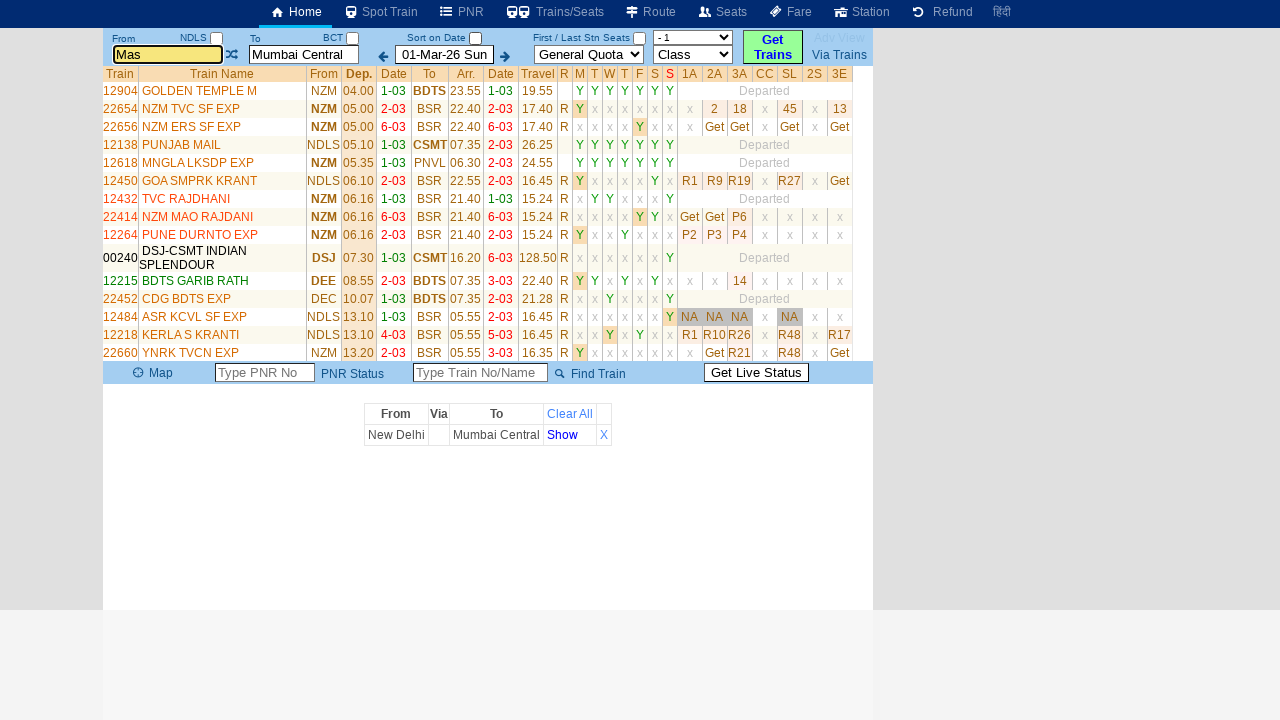

Cleared the destination station field on #txtStationTo
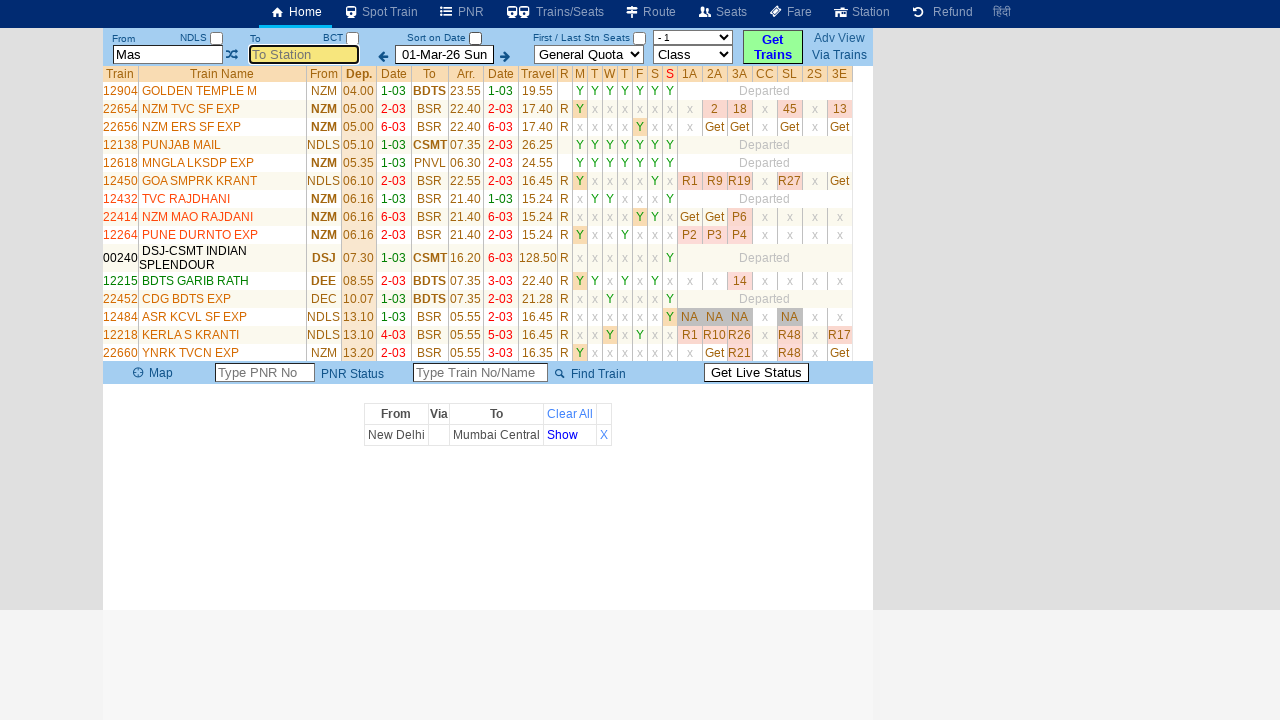

Entered 'Mdu' (Madurai/MDU) as destination station on #txtStationTo
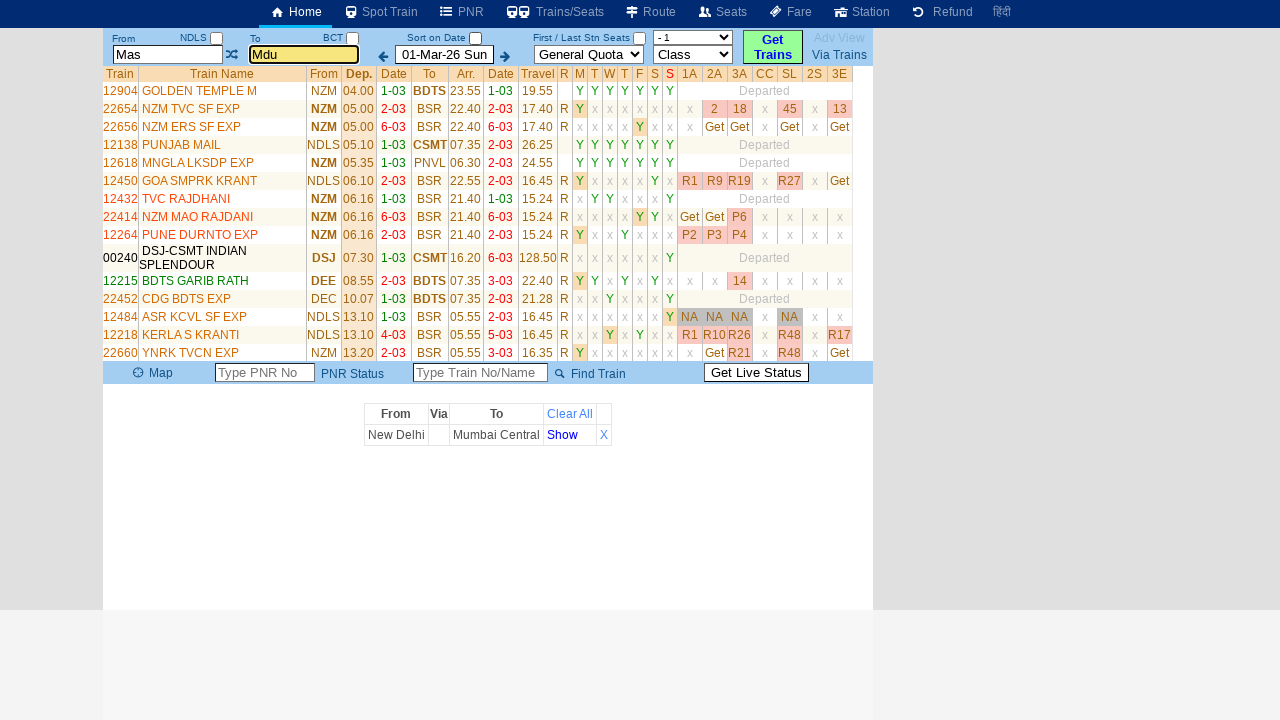

Pressed Enter to confirm destination station on #txtStationTo
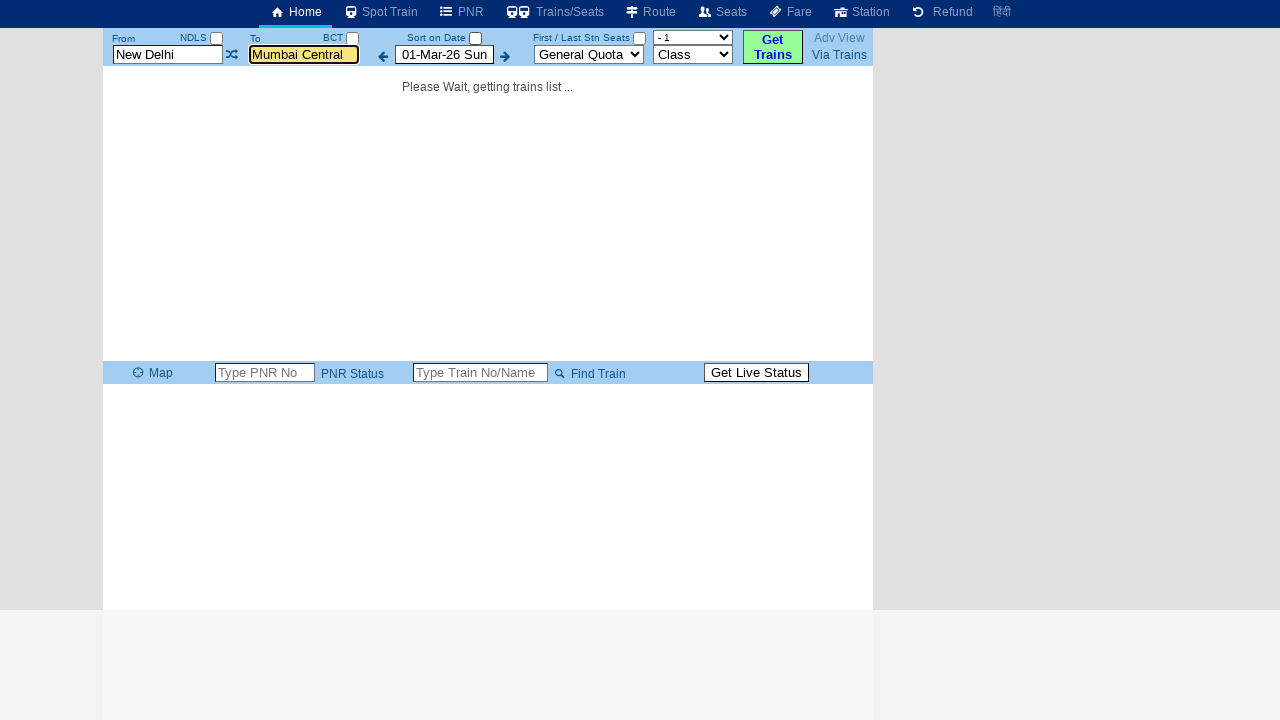

Train results table loaded successfully
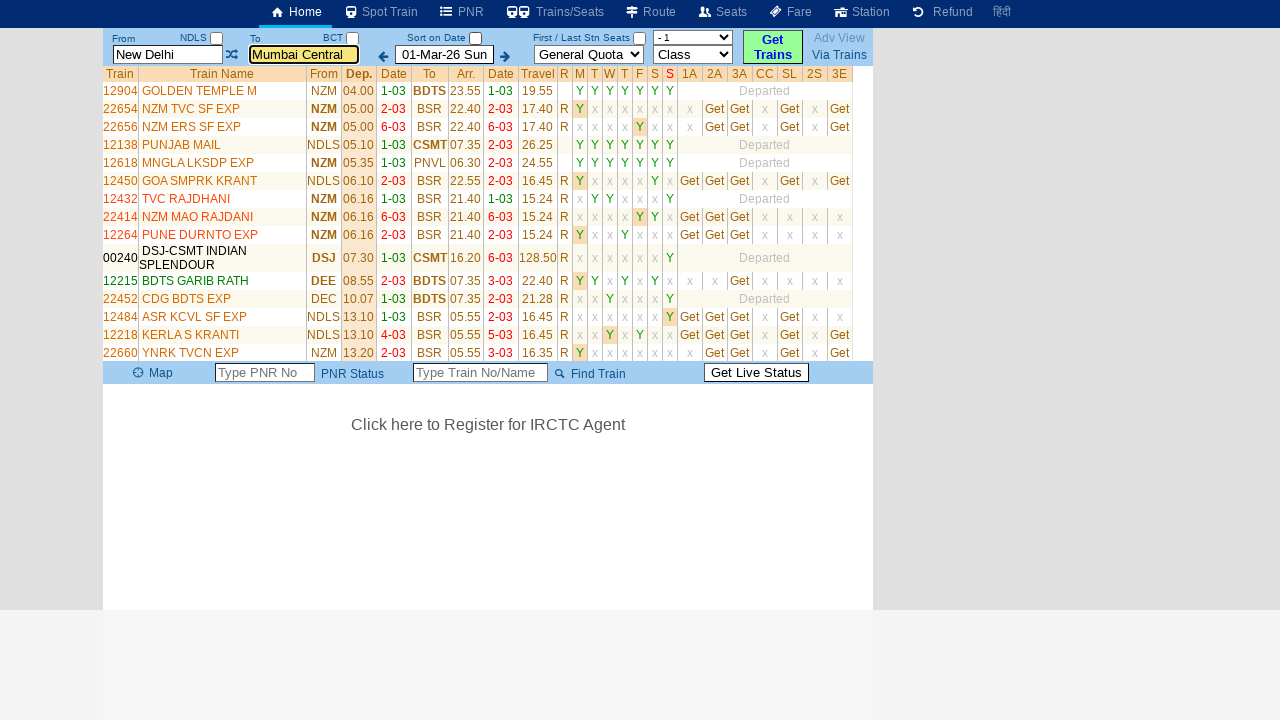

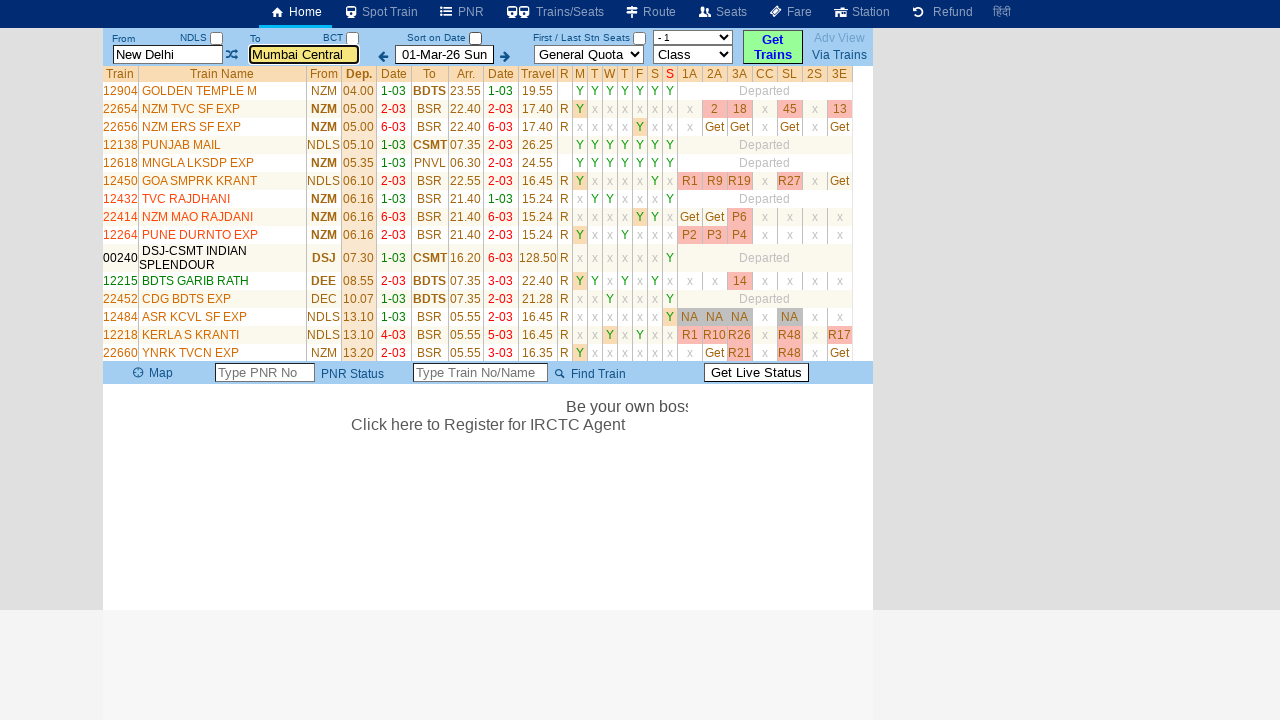